Navigates to GCP chart page and extracts dot position data from the chart visualization

Starting URL: https://gcpdot.com/gcpchart.php

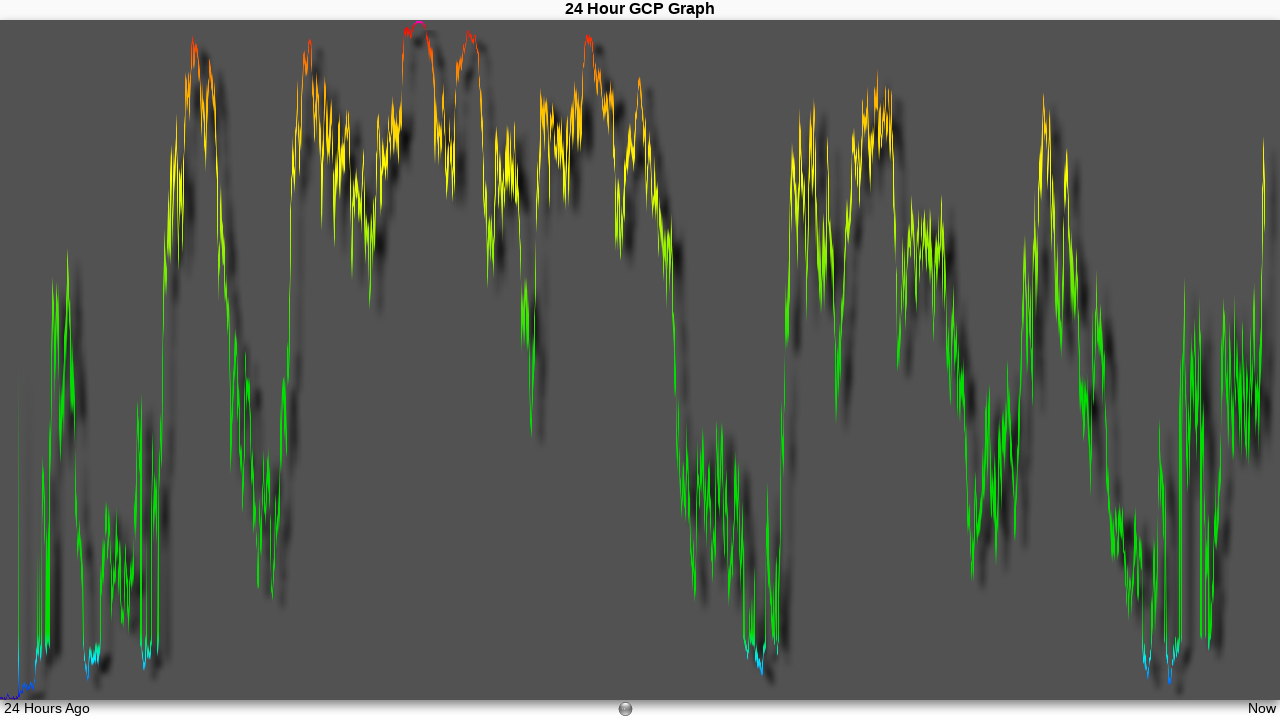

Waited for GCP chart element to load
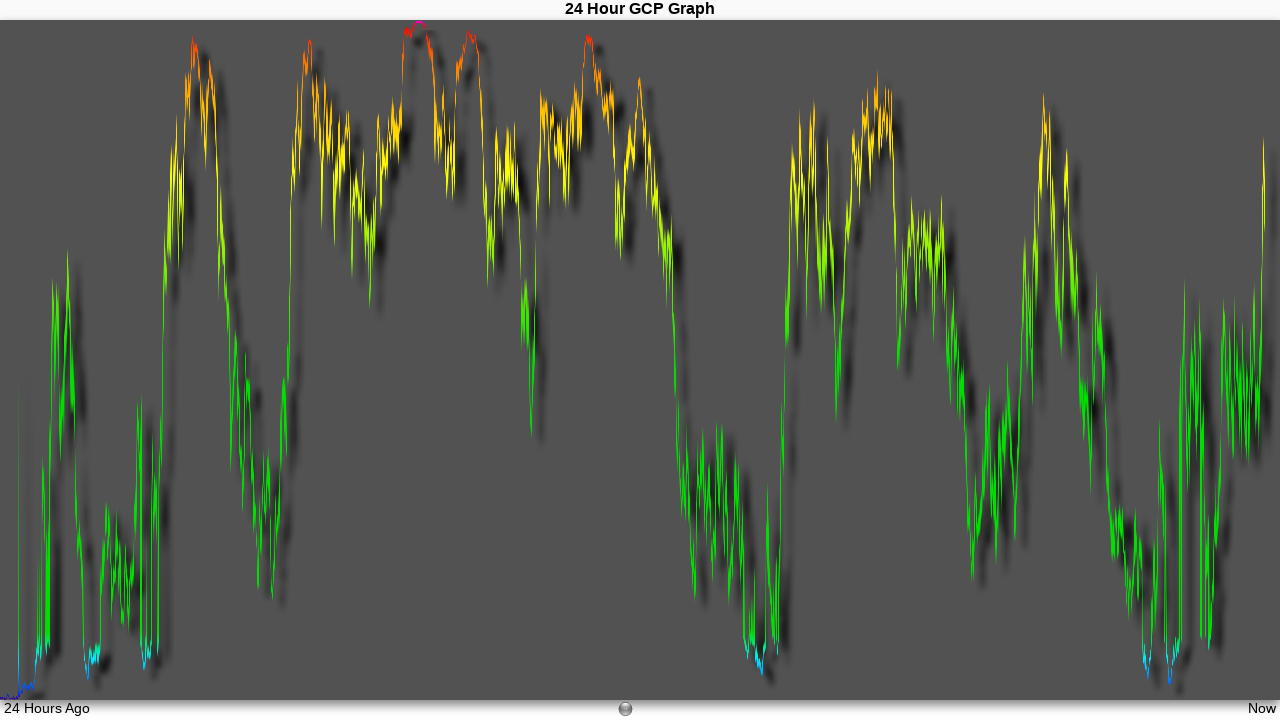

Located GCP chart shadow element
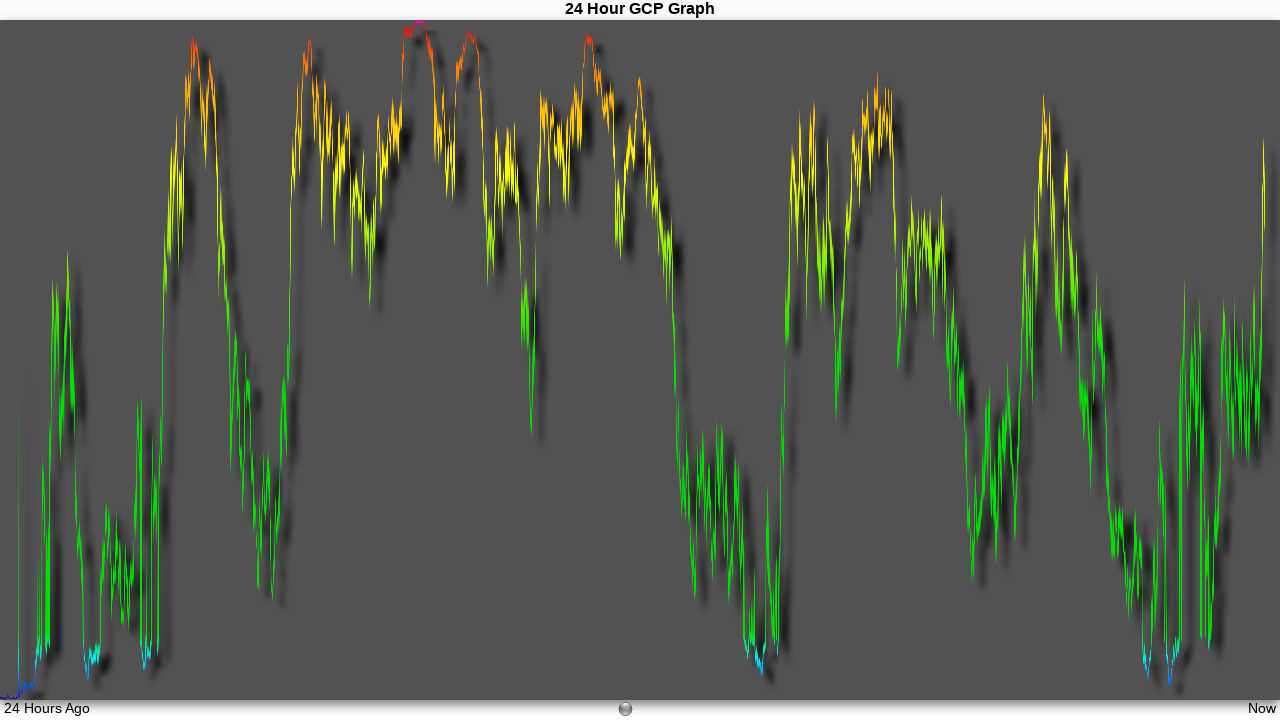

Extracted chart height attribute
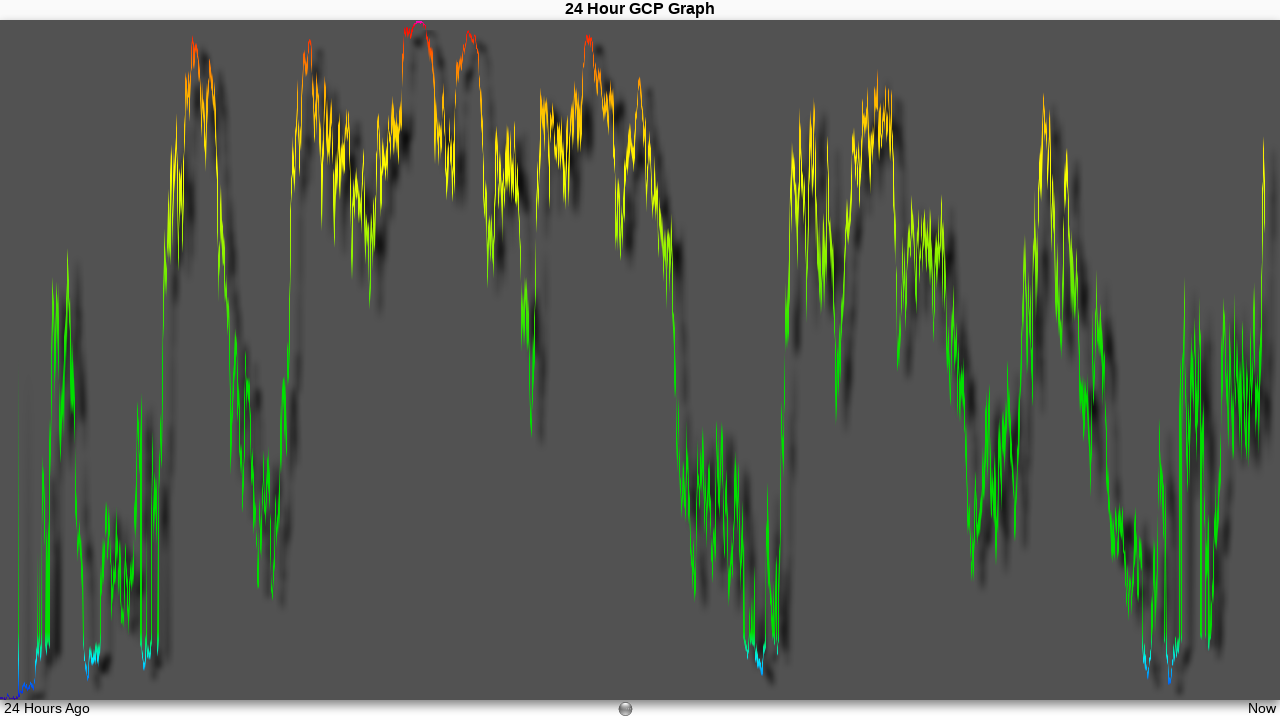

Retrieved all div elements from the page
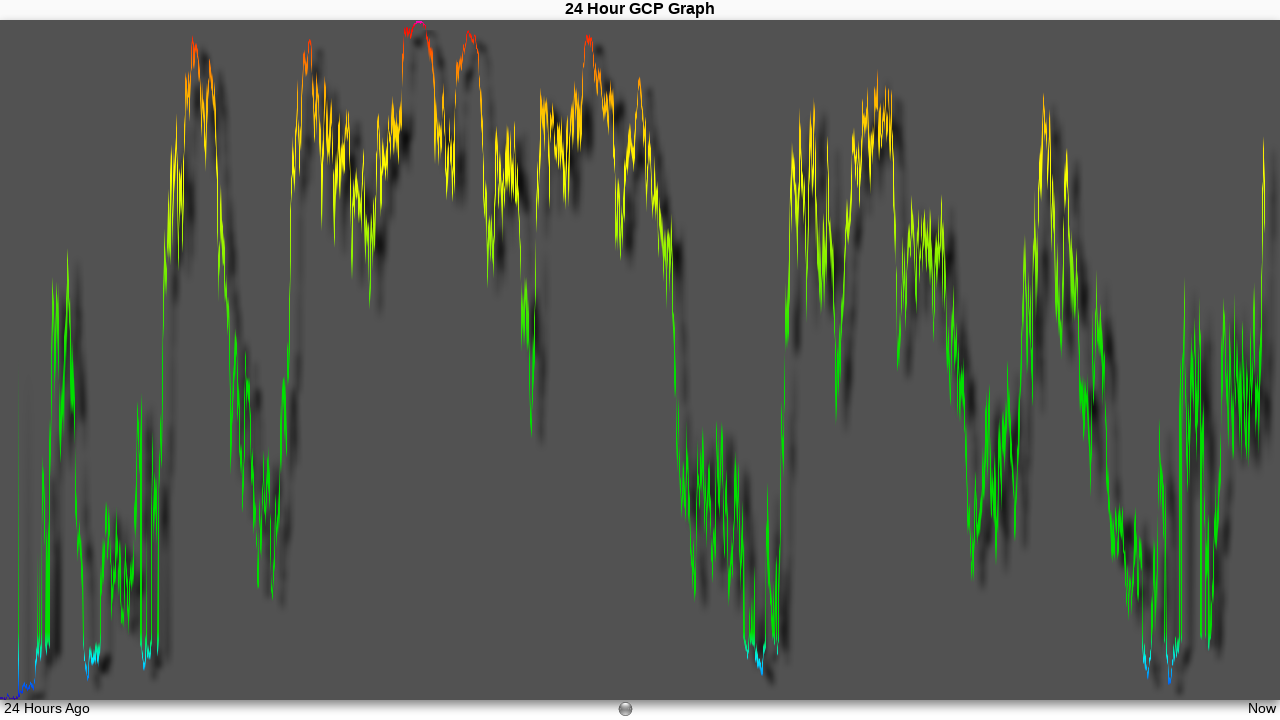

Selected the last div element representing the data dot
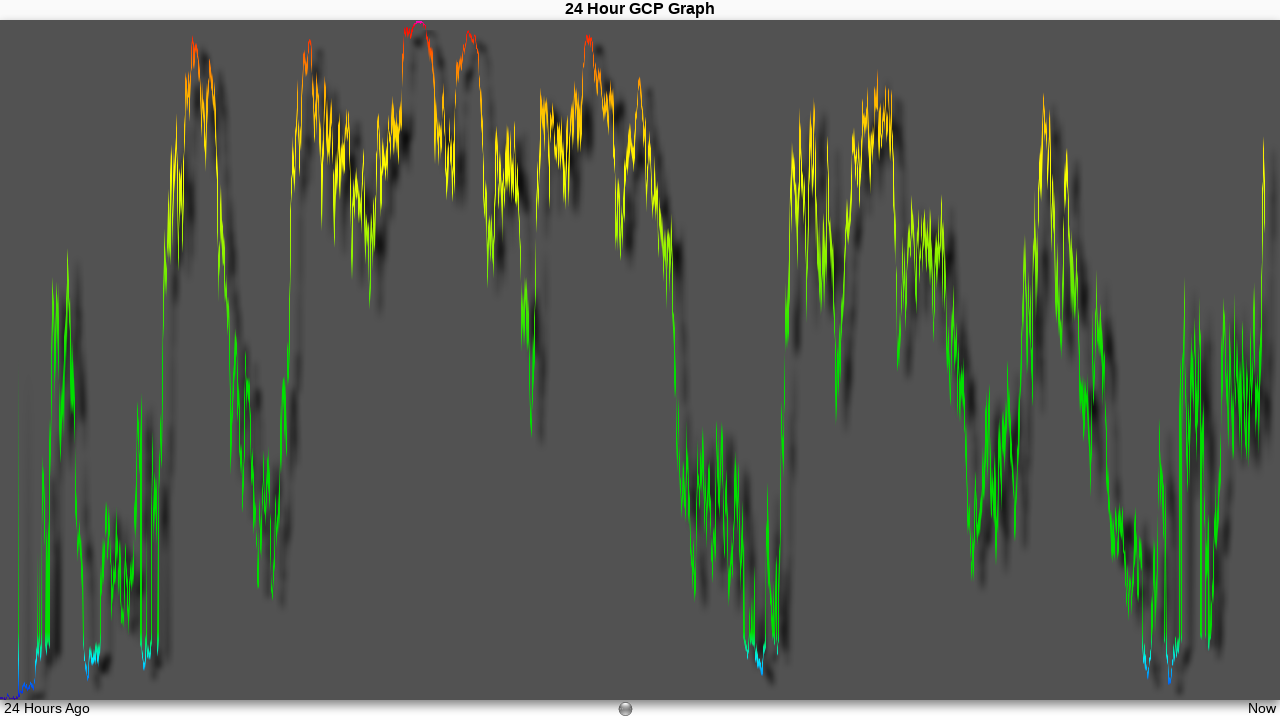

Extracted ID attribute from the dot element
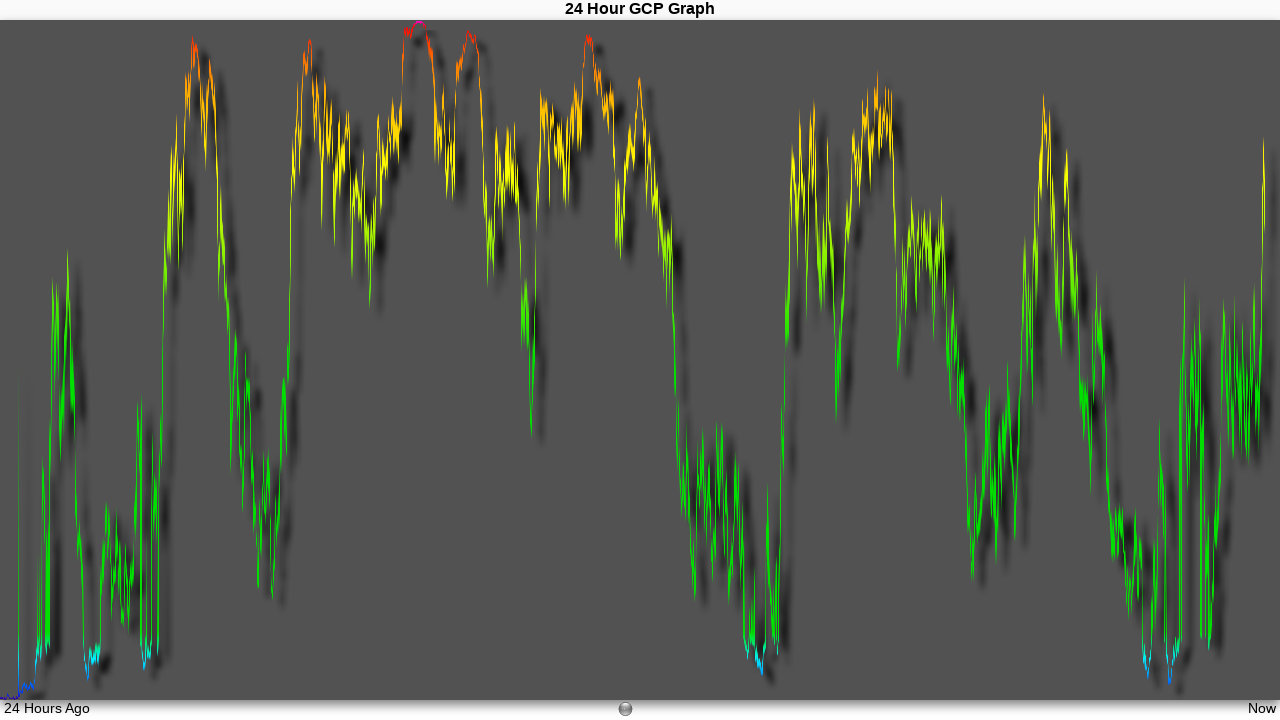

Located dot element by its ID selector
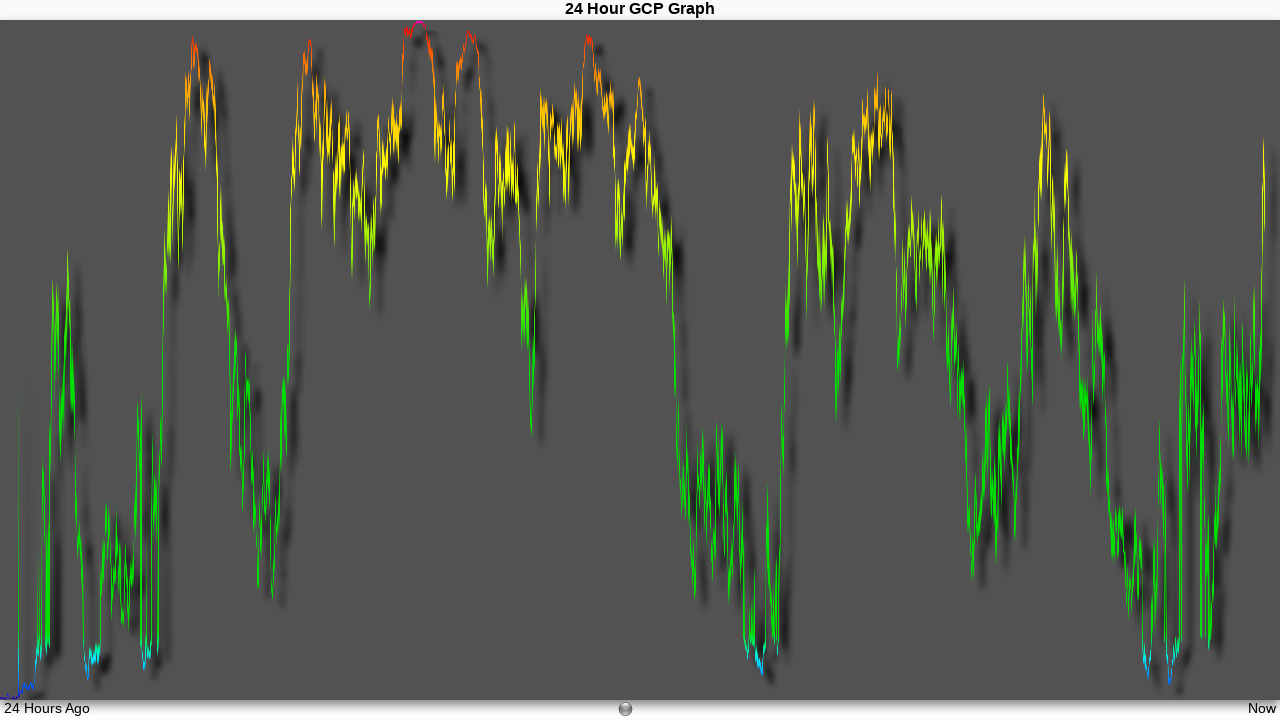

Extracted computed top position of the dot element
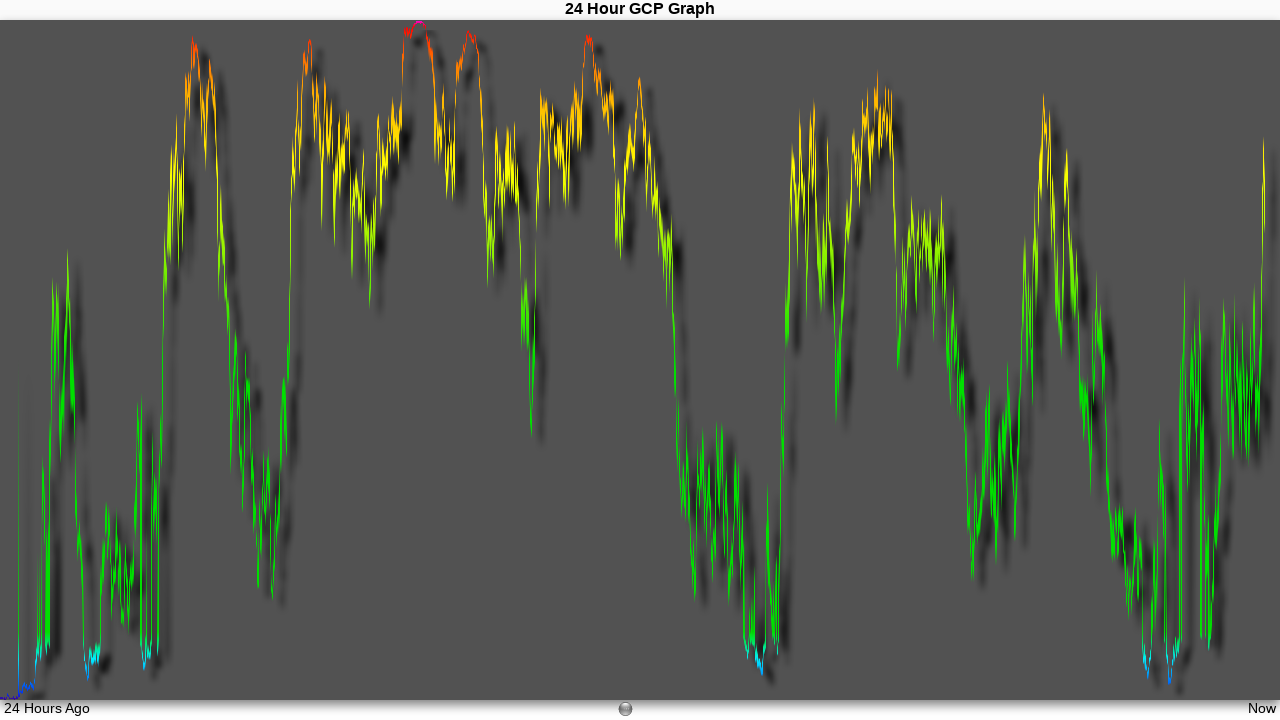

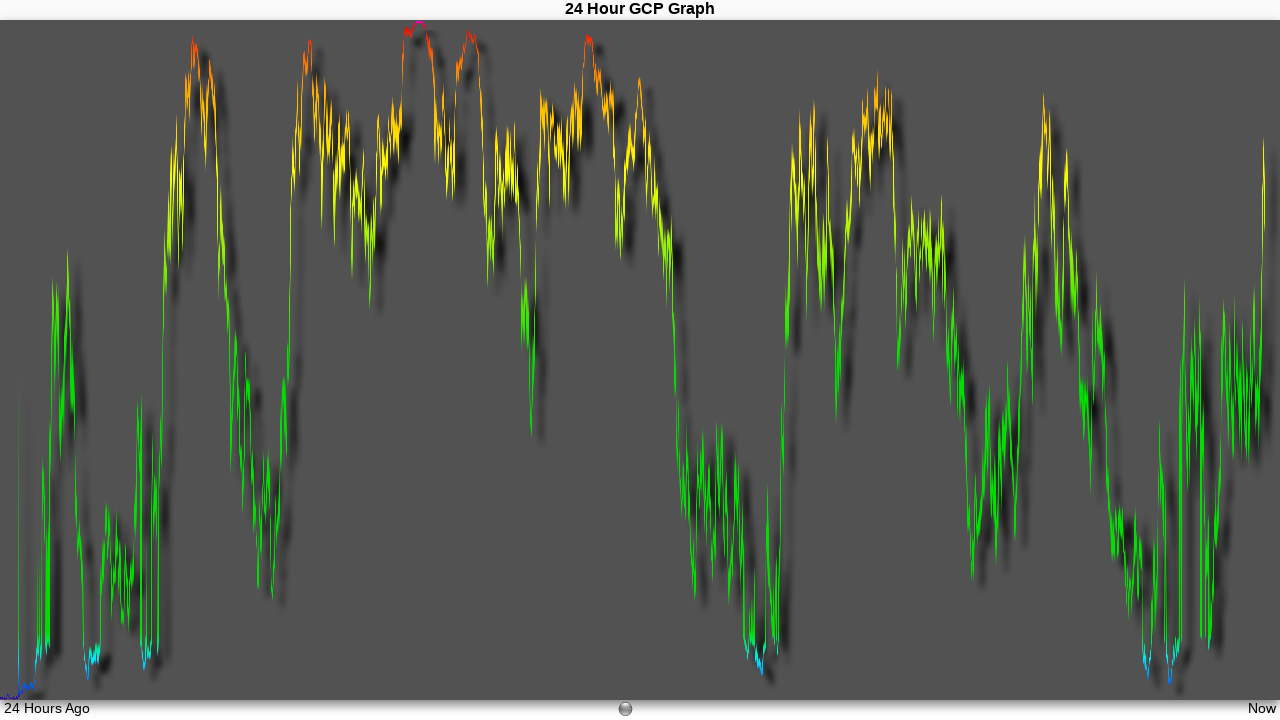